Tests that new todo items are appended to the bottom of the list and the counter displays correctly

Starting URL: https://demo.playwright.dev/todomvc

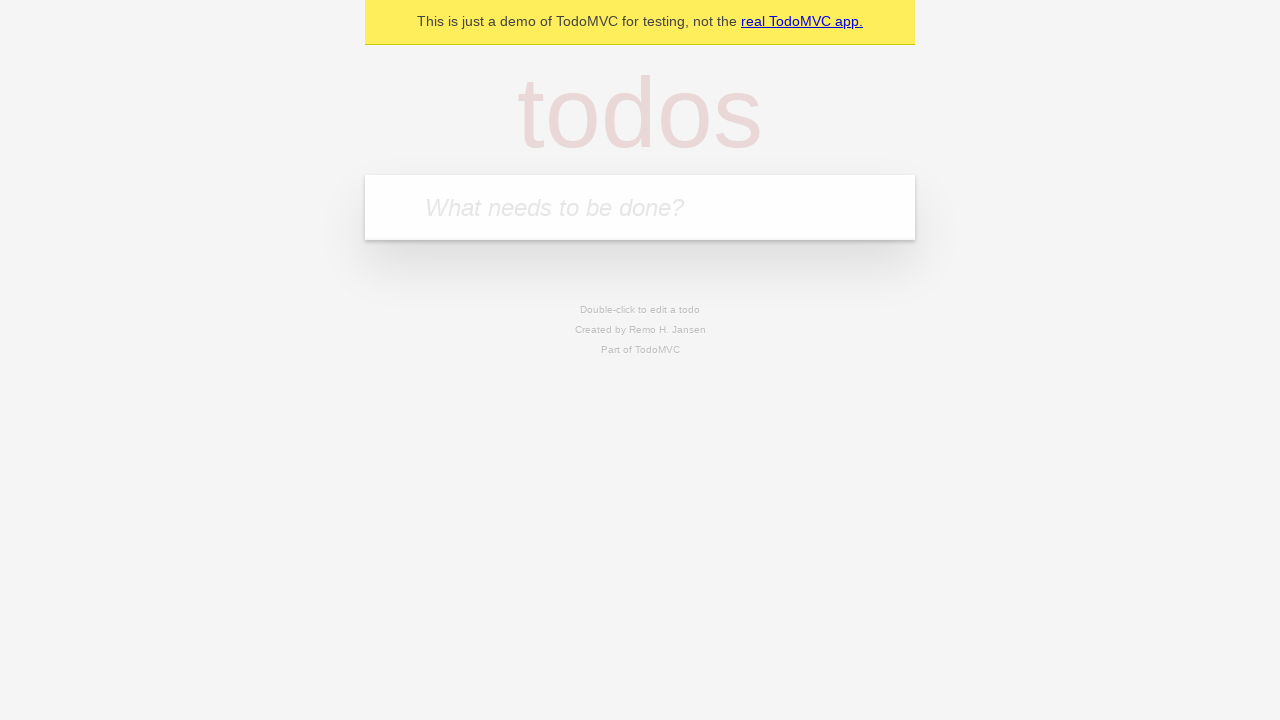

Filled todo input with 'buy some cheese' on internal:attr=[placeholder="What needs to be done?"i]
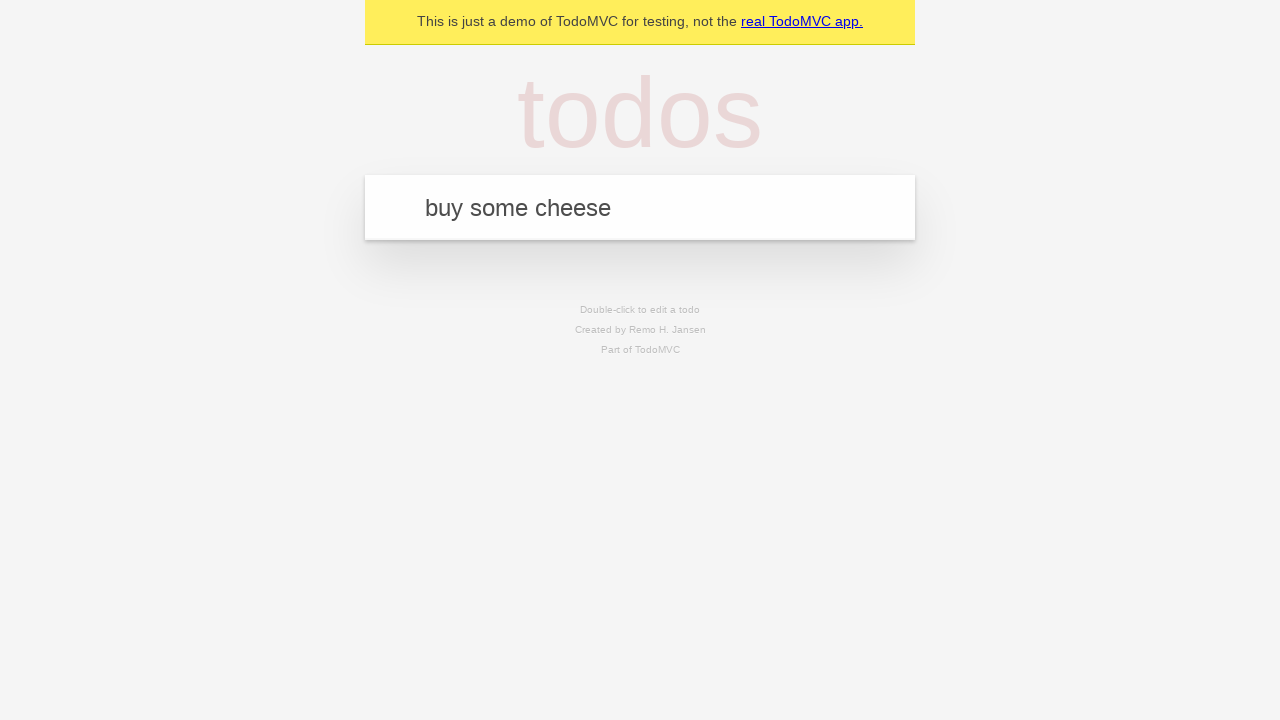

Pressed Enter to add first todo item on internal:attr=[placeholder="What needs to be done?"i]
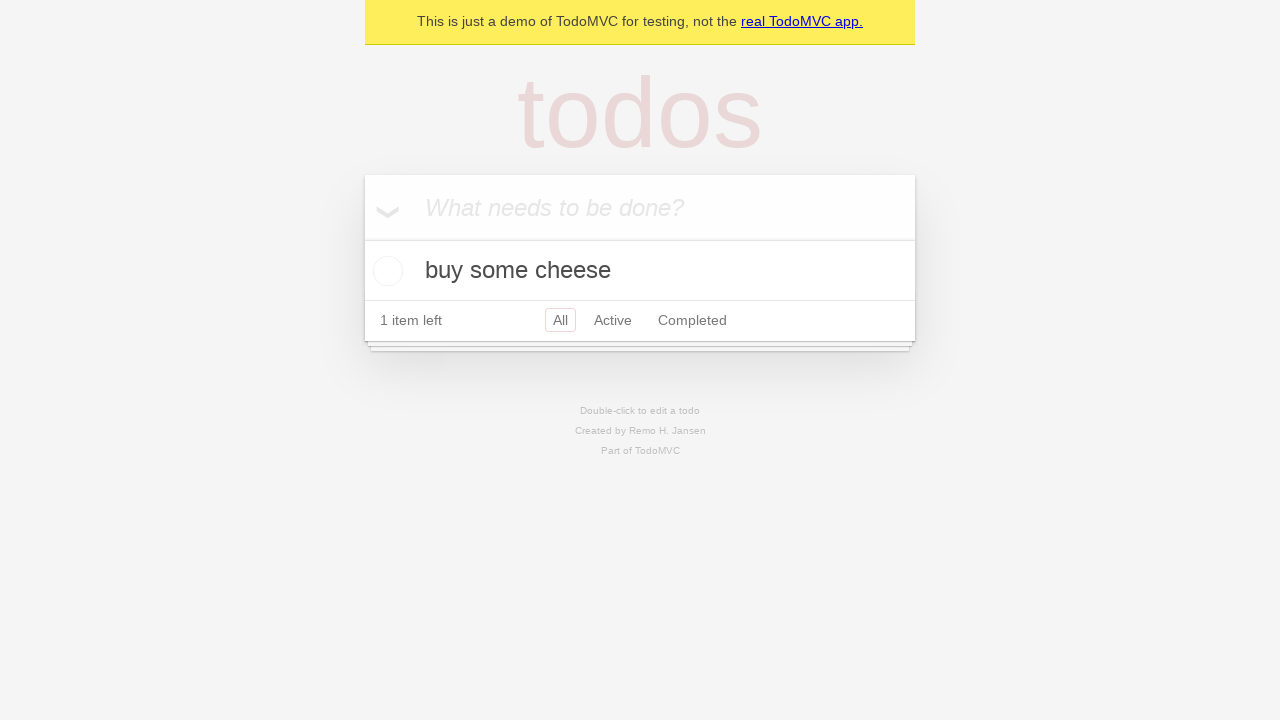

Filled todo input with 'feed the cat' on internal:attr=[placeholder="What needs to be done?"i]
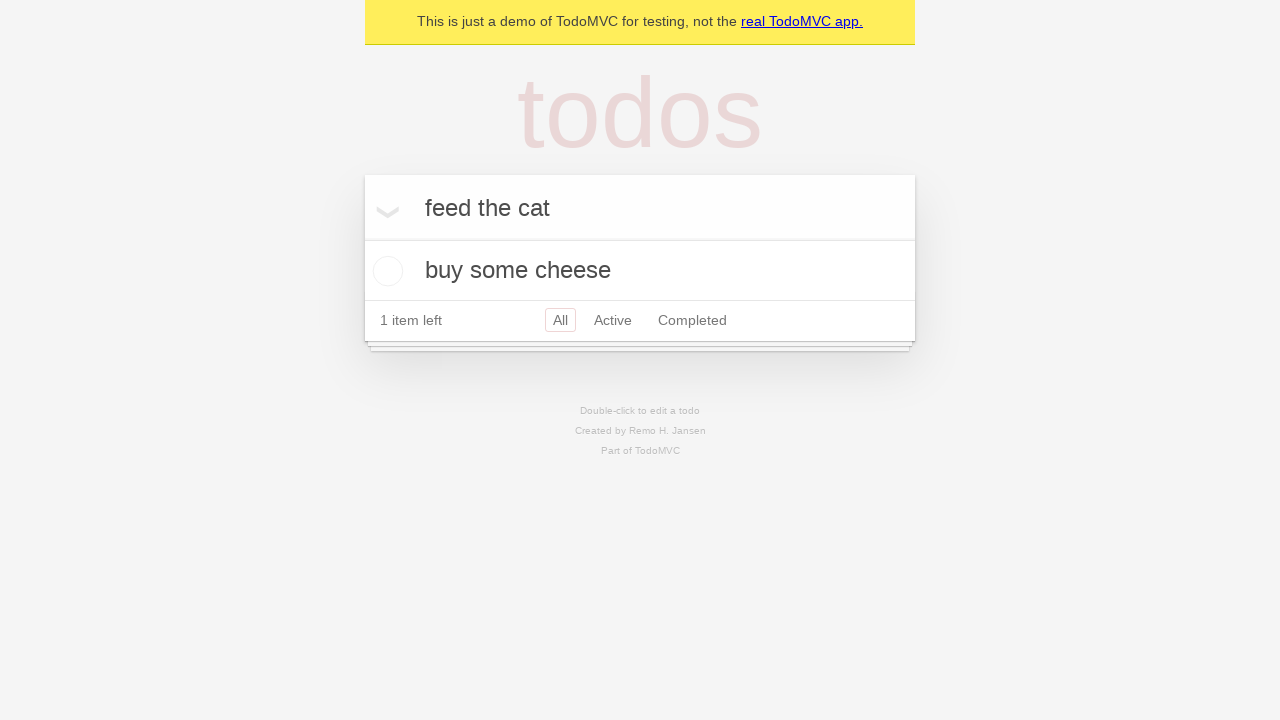

Pressed Enter to add second todo item on internal:attr=[placeholder="What needs to be done?"i]
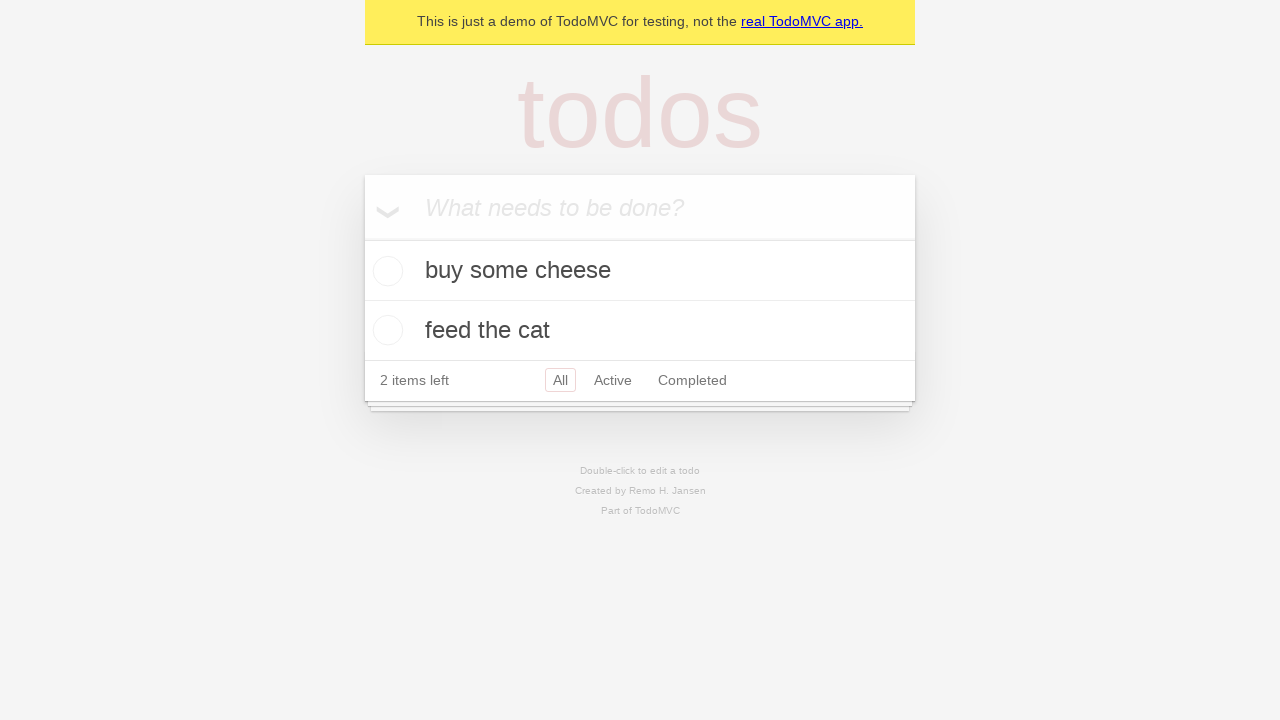

Filled todo input with 'book a doctors appointment' on internal:attr=[placeholder="What needs to be done?"i]
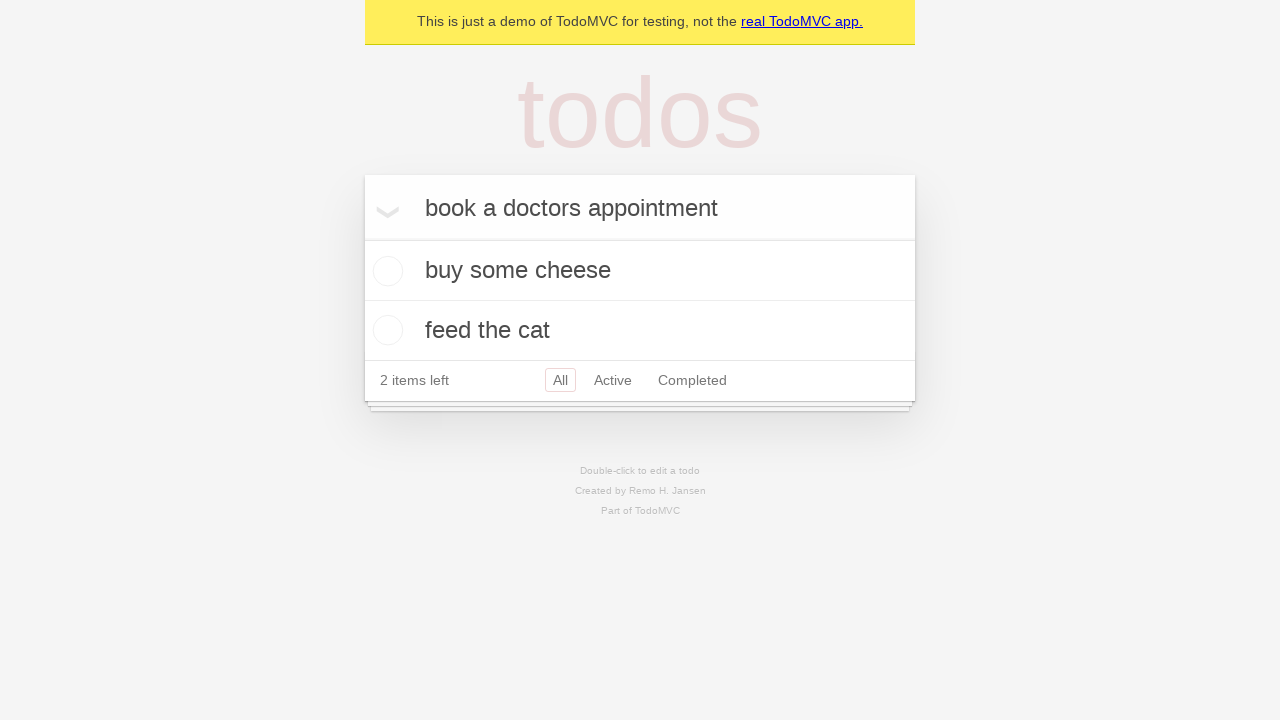

Pressed Enter to add third todo item on internal:attr=[placeholder="What needs to be done?"i]
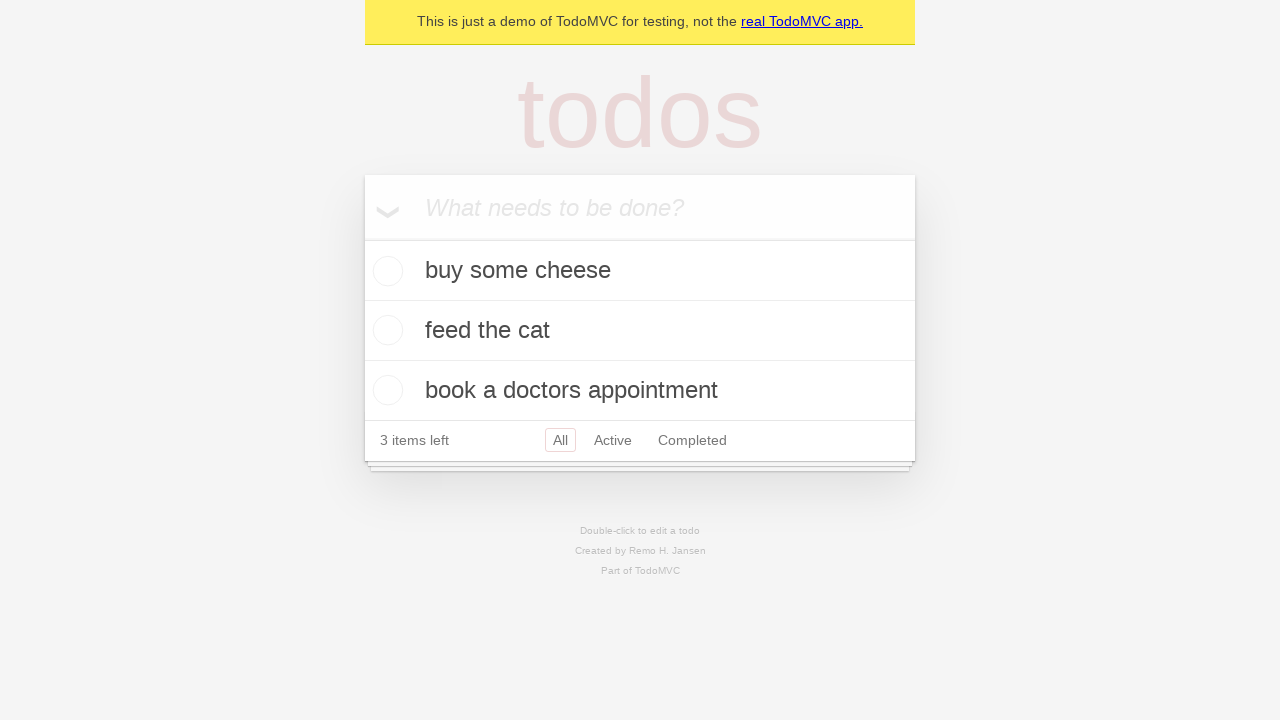

Waited for todo counter to be visible - all 3 items added to list
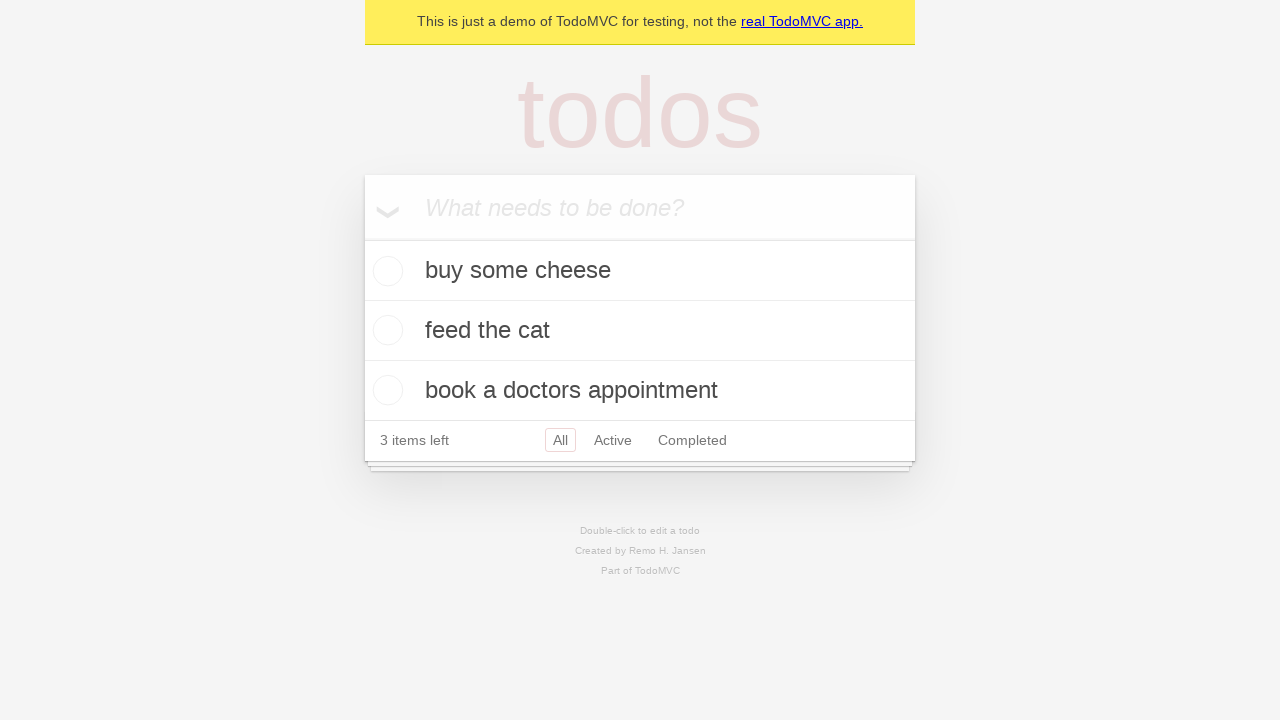

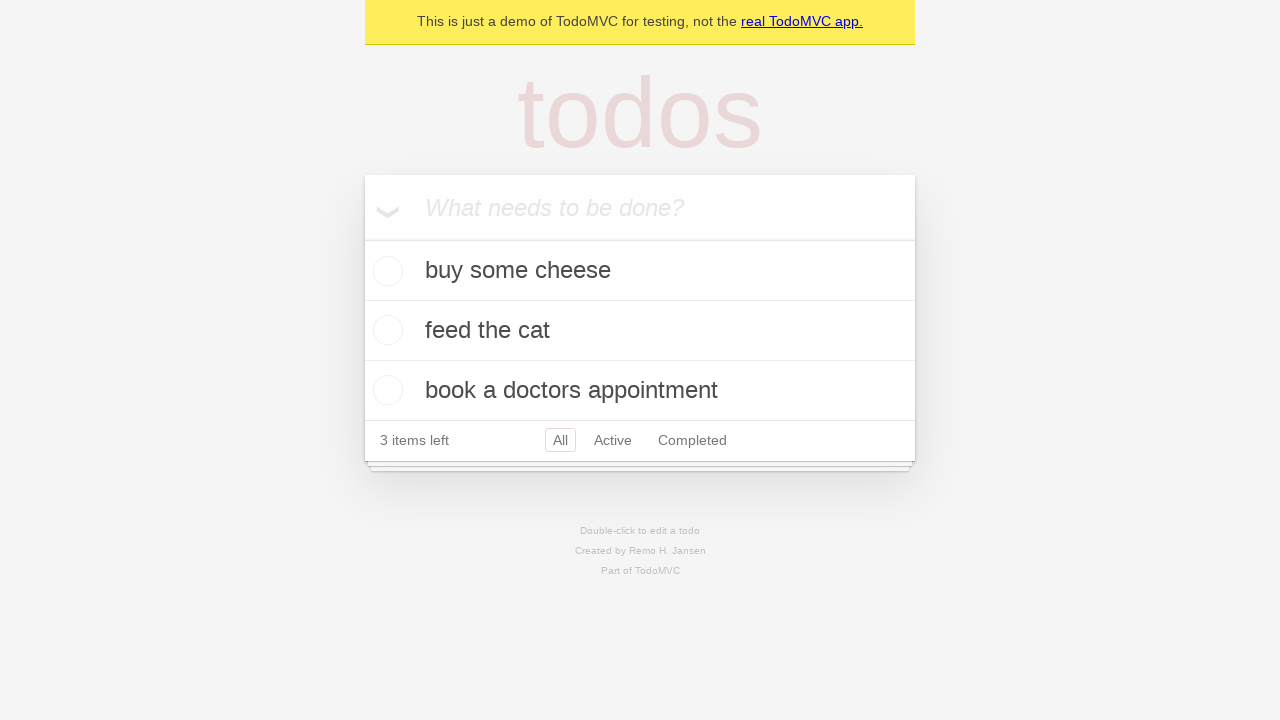